Tests navigation through Playwright documentation pages and then creates multiple todo items in the TodoMVC demo application, verifying the items are added correctly.

Starting URL: https://playwright.dev/docs/intro

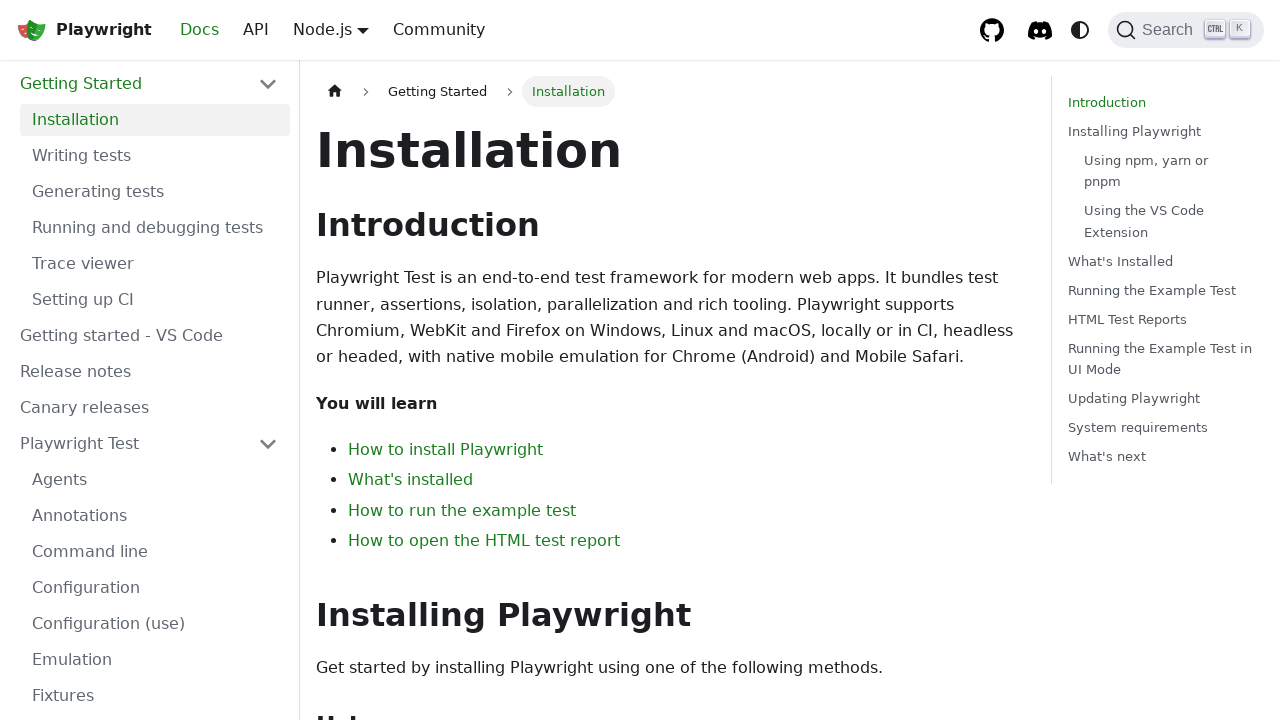

Waited for Installation text to appear on page
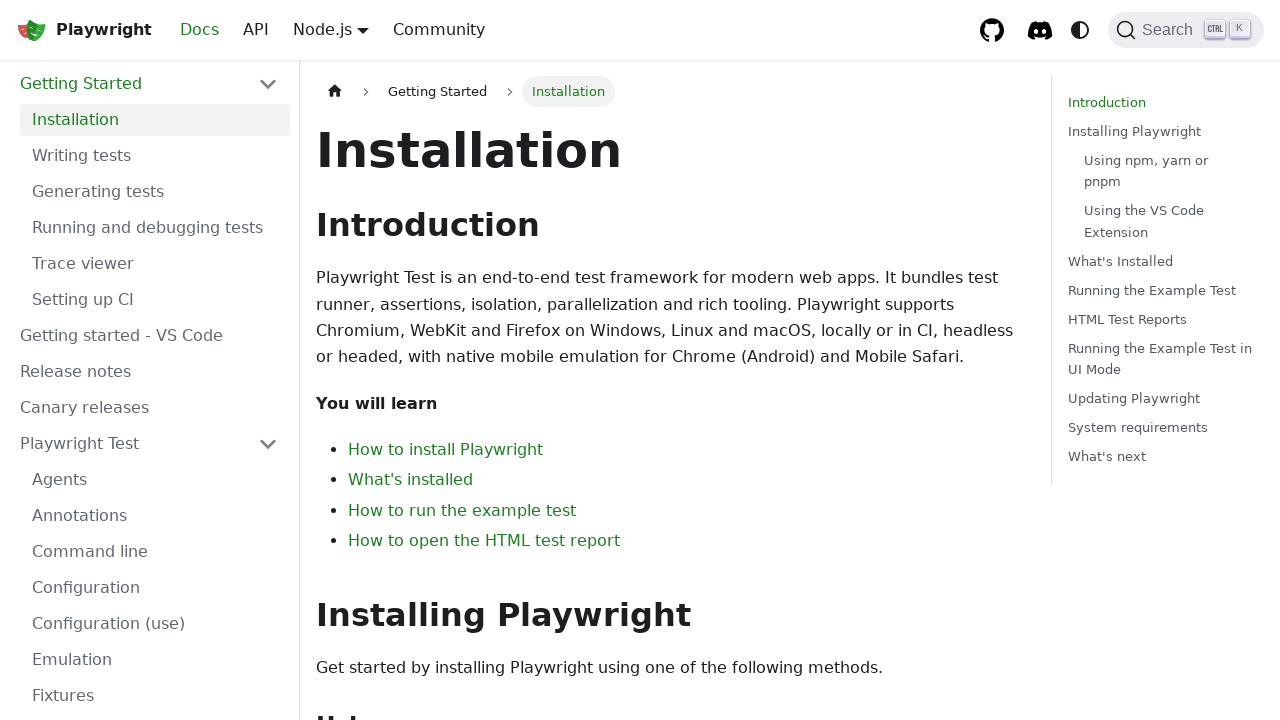

Clicked on 'Writing tests' link in navigation at (155, 156) on internal:role=link[name="Writing tests"i] >> nth=0
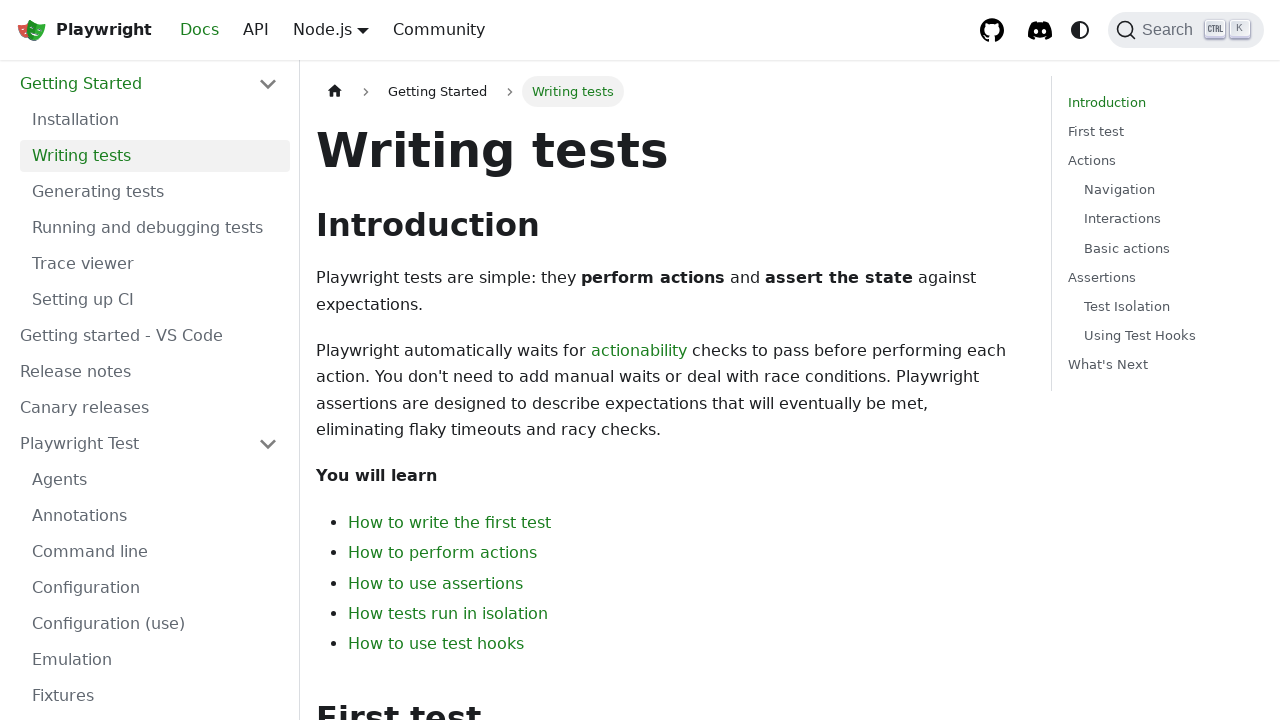

Verified 'Writing tests' heading is visible on page
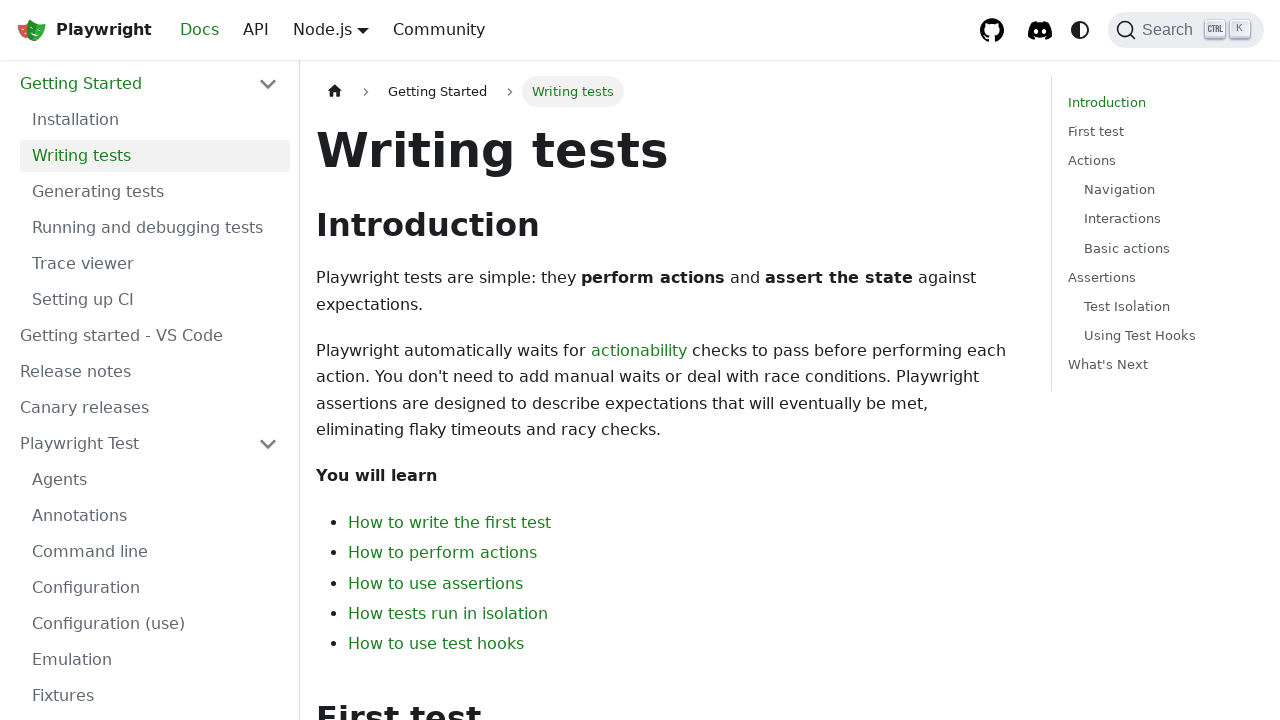

Navigated to TodoMVC demo application
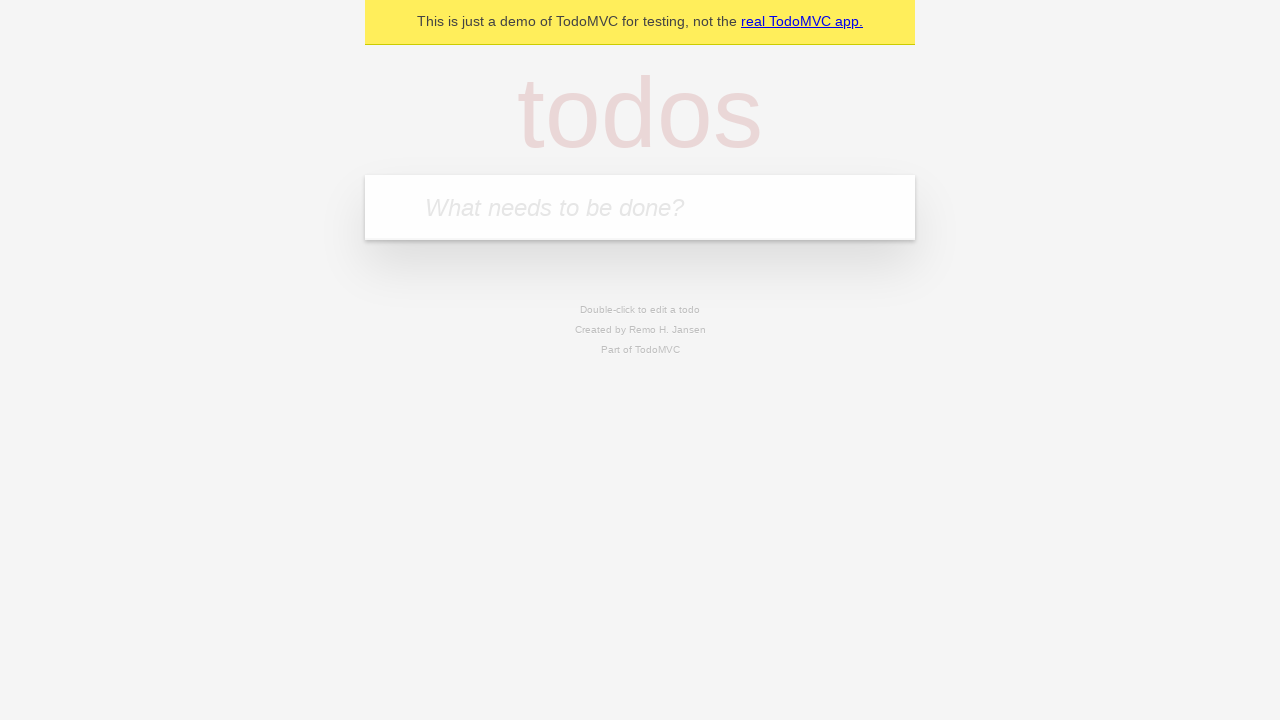

Filled task input field with 'Task 1' on internal:attr=[placeholder="What needs to be done?"i]
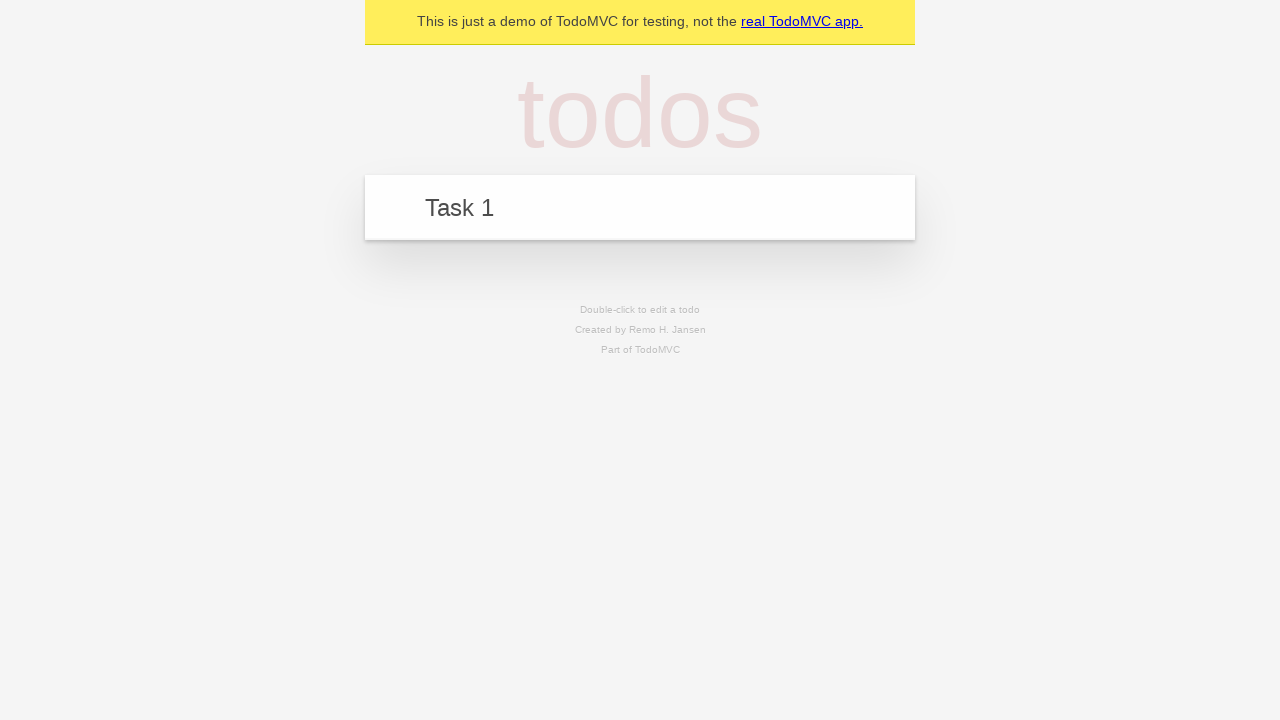

Pressed Enter to add Task 1 to the list on internal:attr=[placeholder="What needs to be done?"i]
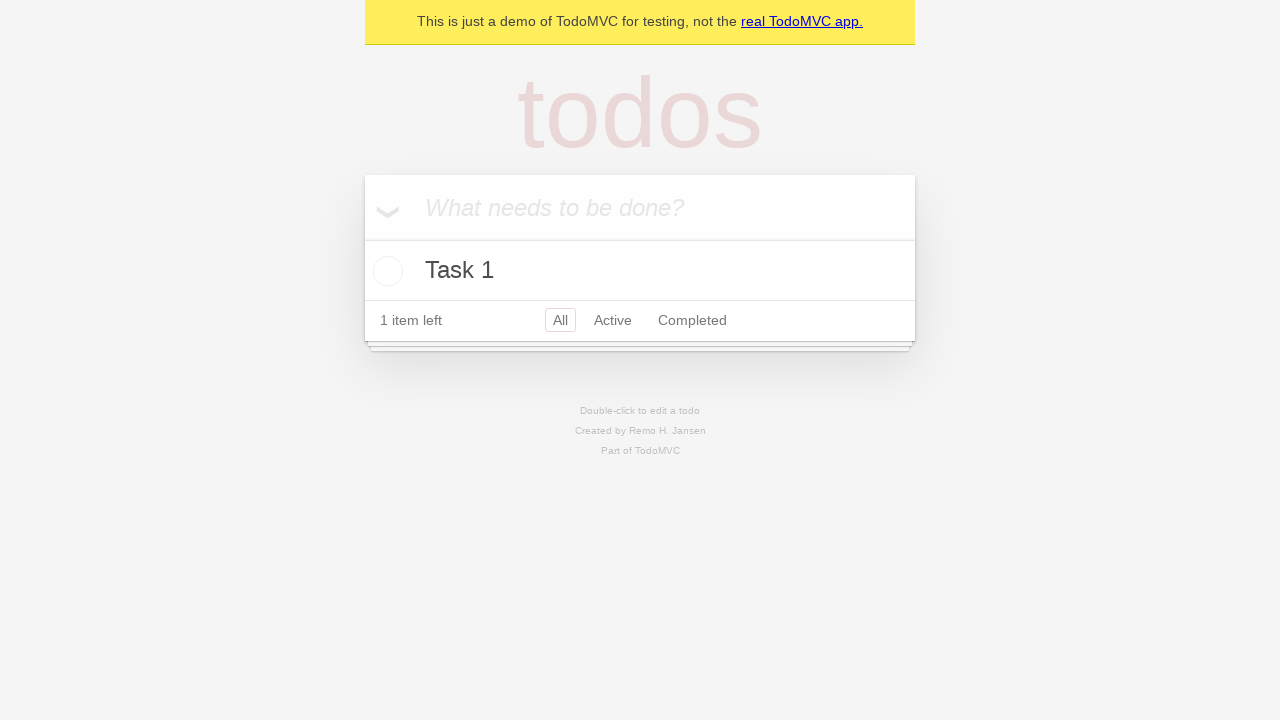

Filled task input field with 'Task 2' on internal:attr=[placeholder="What needs to be done?"i]
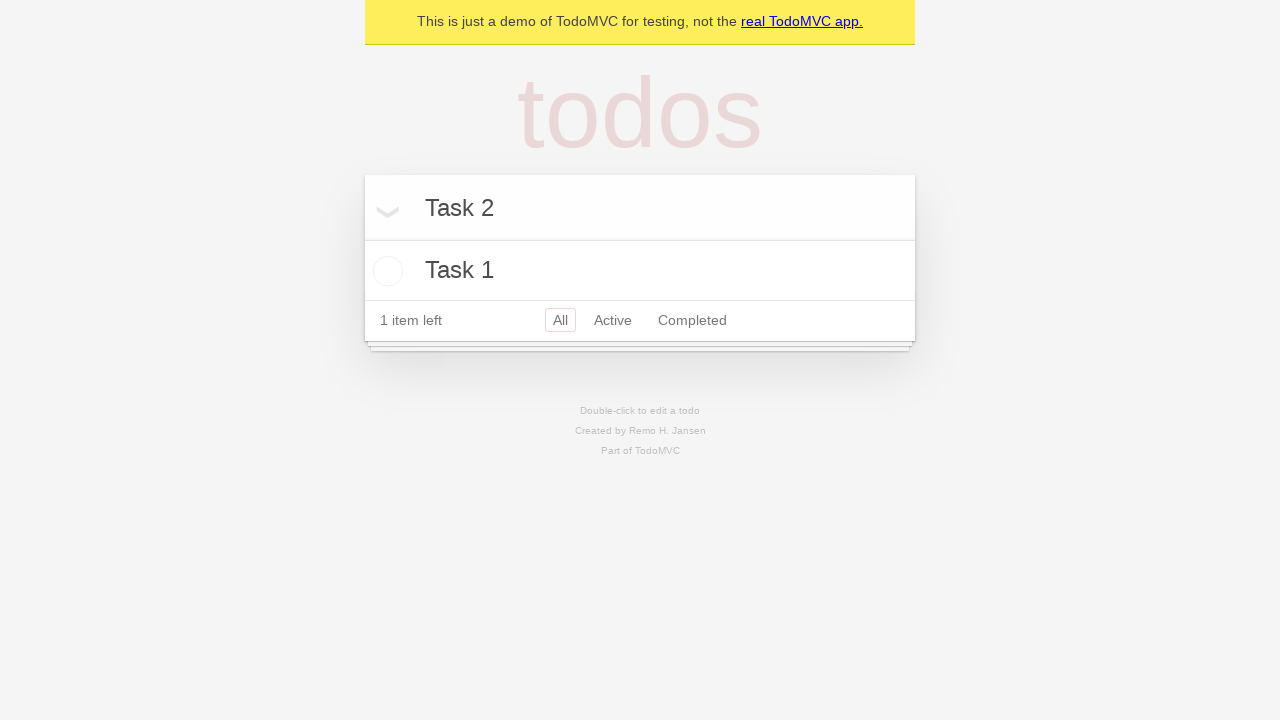

Pressed Enter to add Task 2 to the list on internal:attr=[placeholder="What needs to be done?"i]
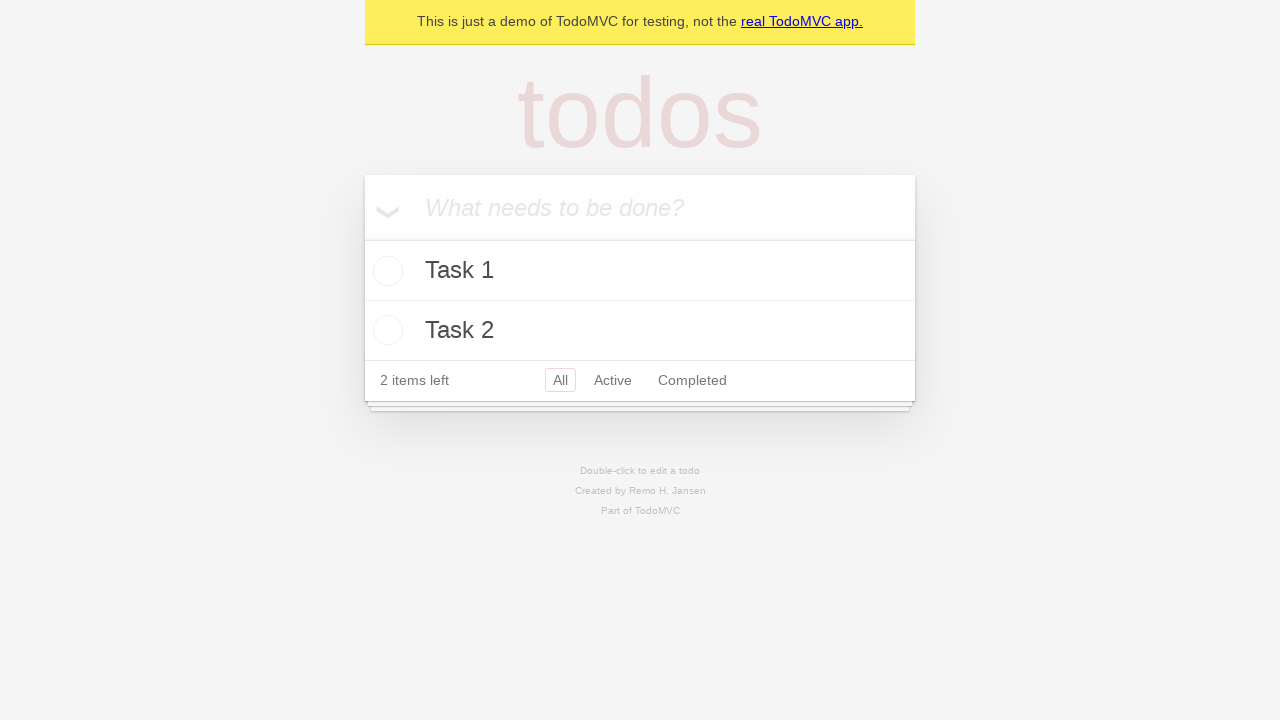

Filled task input field with 'Task 3' on internal:attr=[placeholder="What needs to be done?"i]
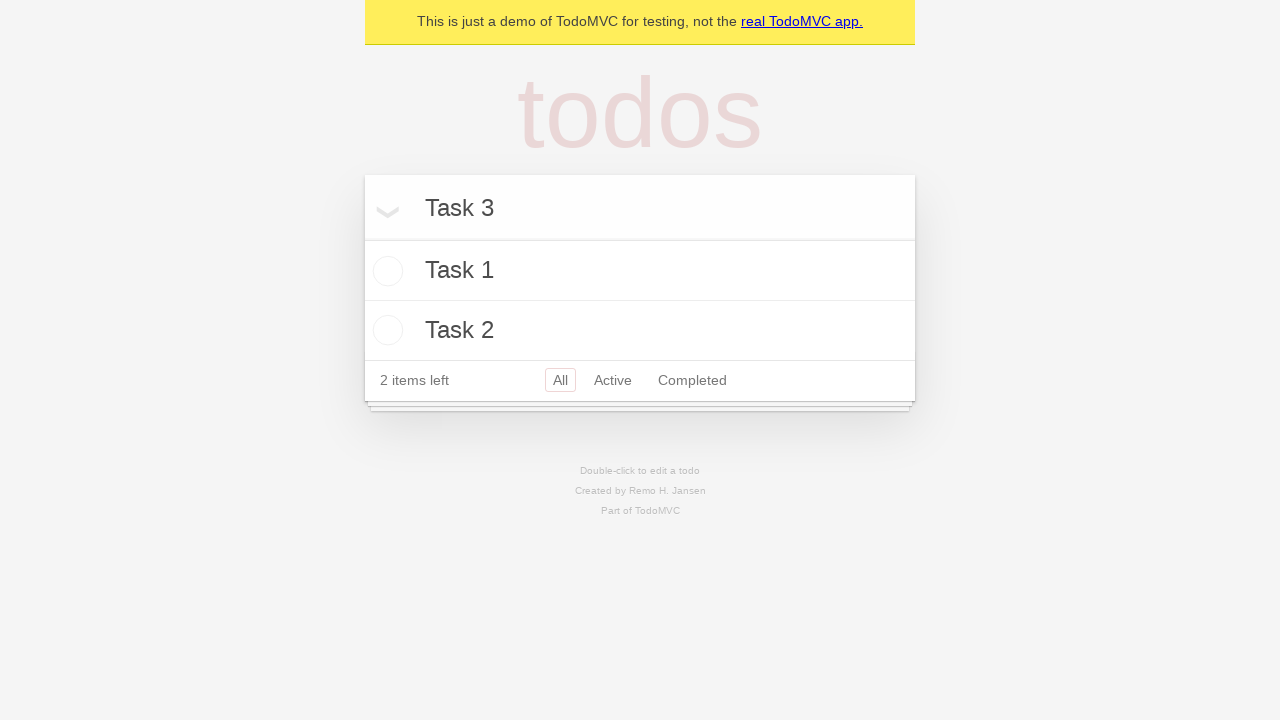

Pressed Enter to add Task 3 to the list on internal:attr=[placeholder="What needs to be done?"i]
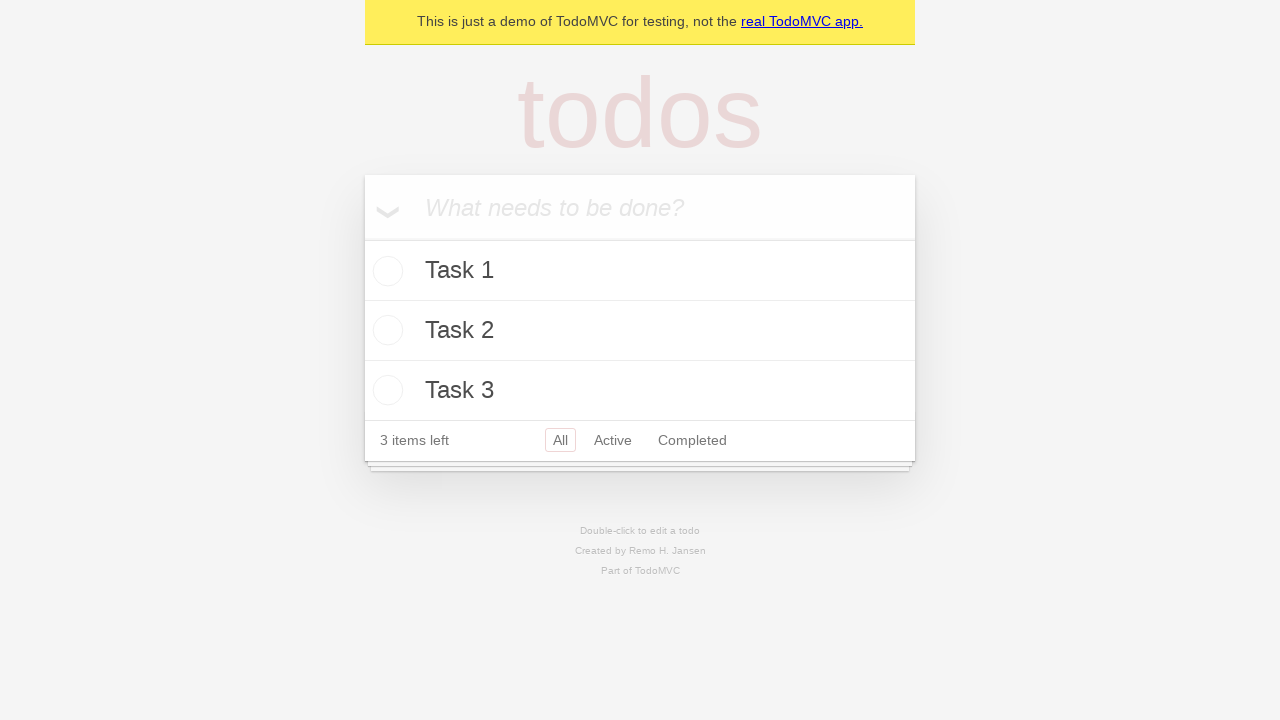

Filled task input field with 'Task 4' on internal:attr=[placeholder="What needs to be done?"i]
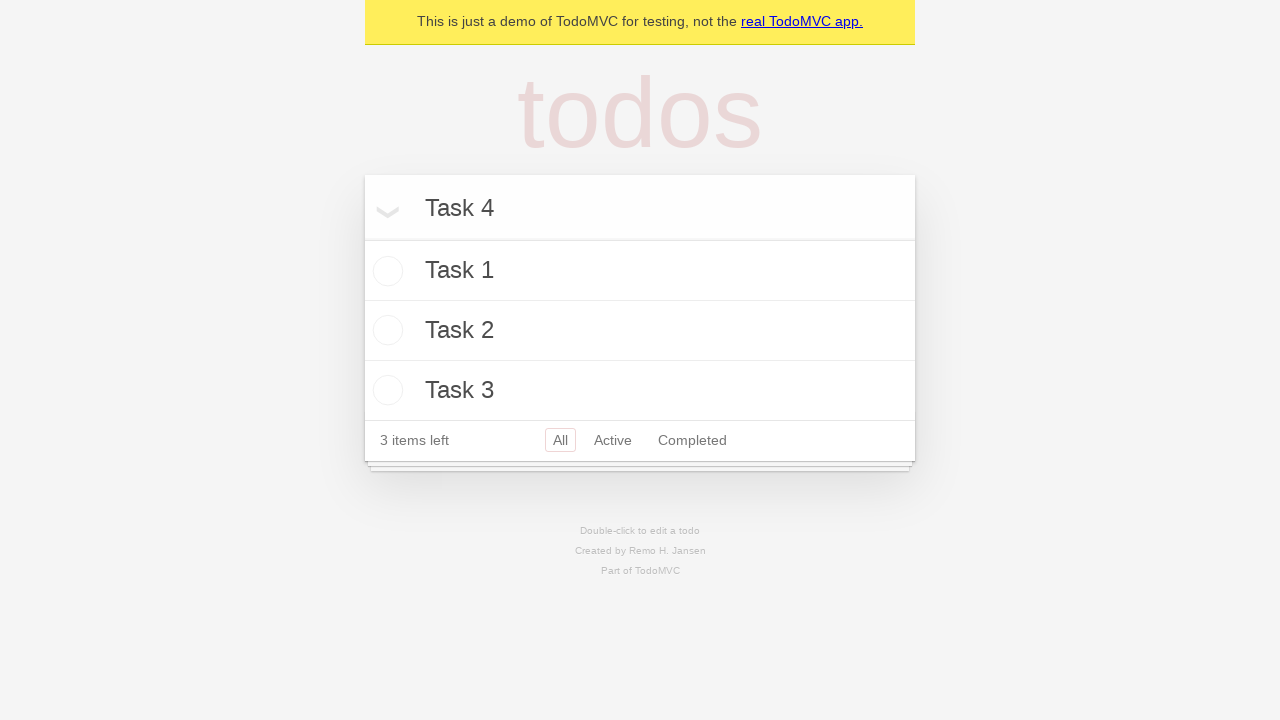

Pressed Enter to add Task 4 to the list on internal:attr=[placeholder="What needs to be done?"i]
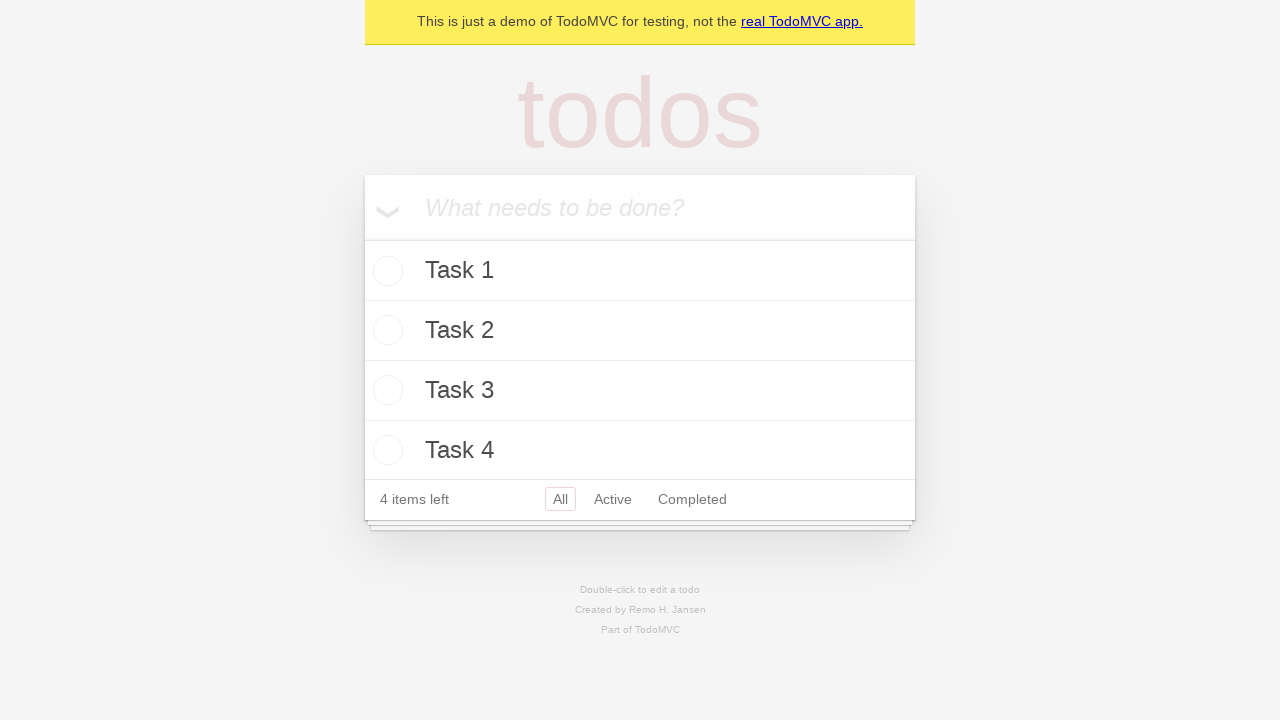

Filled task input field with 'Task 5' on internal:attr=[placeholder="What needs to be done?"i]
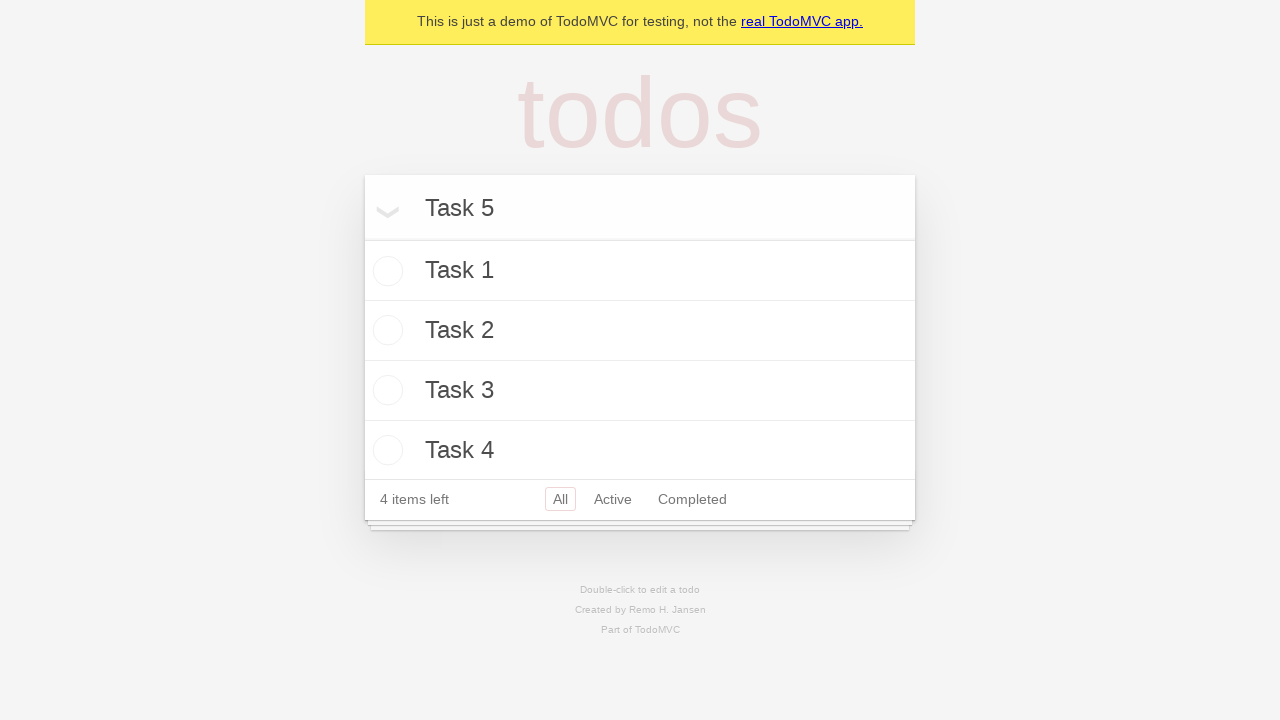

Pressed Enter to add Task 5 to the list on internal:attr=[placeholder="What needs to be done?"i]
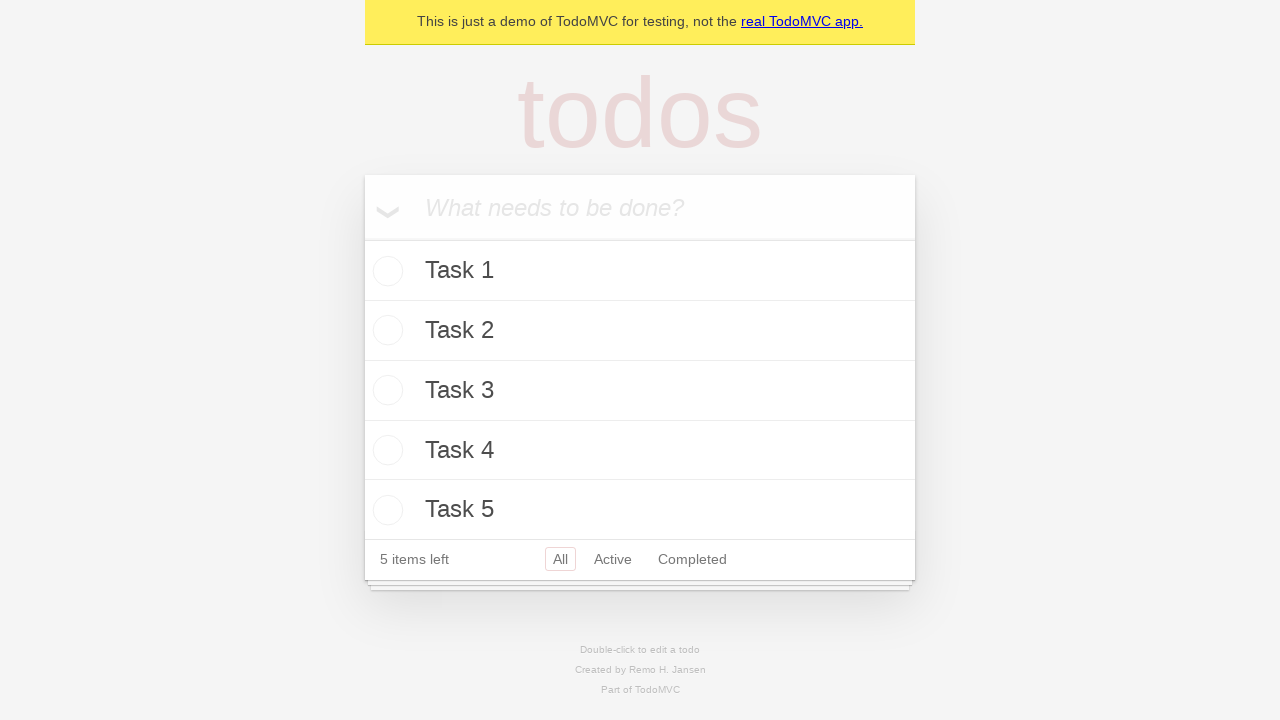

Waited for todo items to be visible on the page
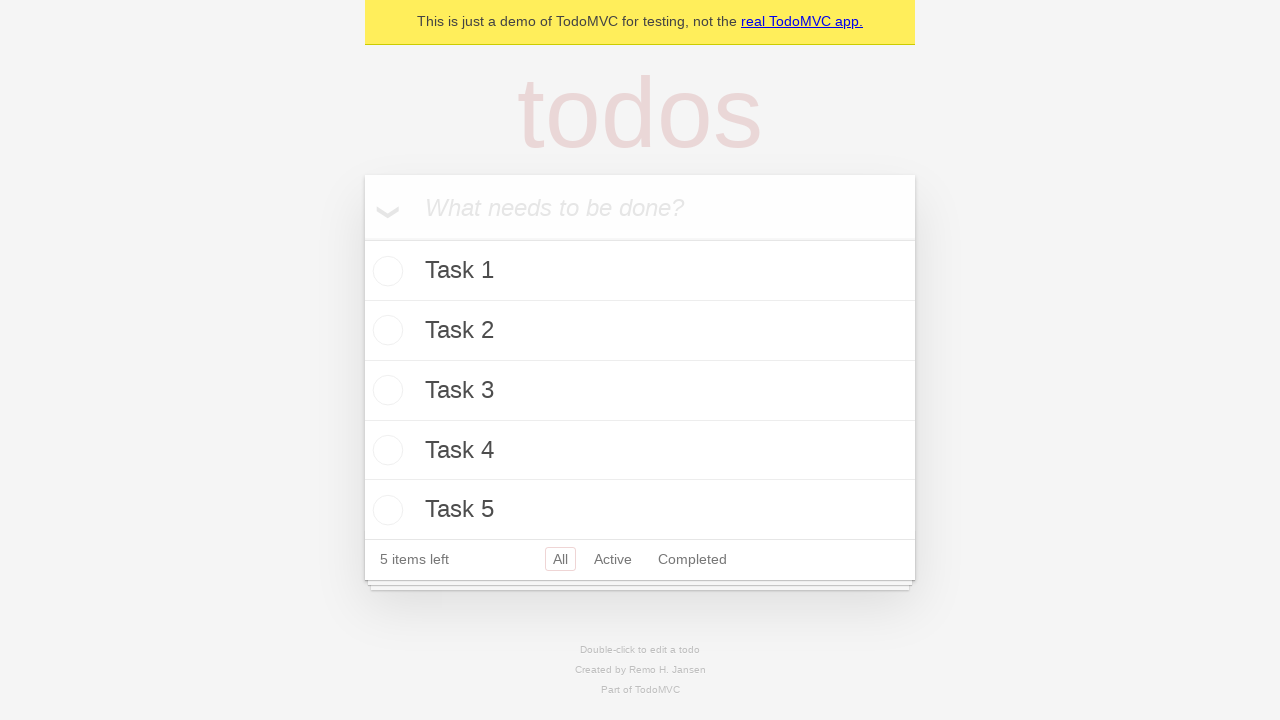

Verified that all 5 todo items were successfully added to the list
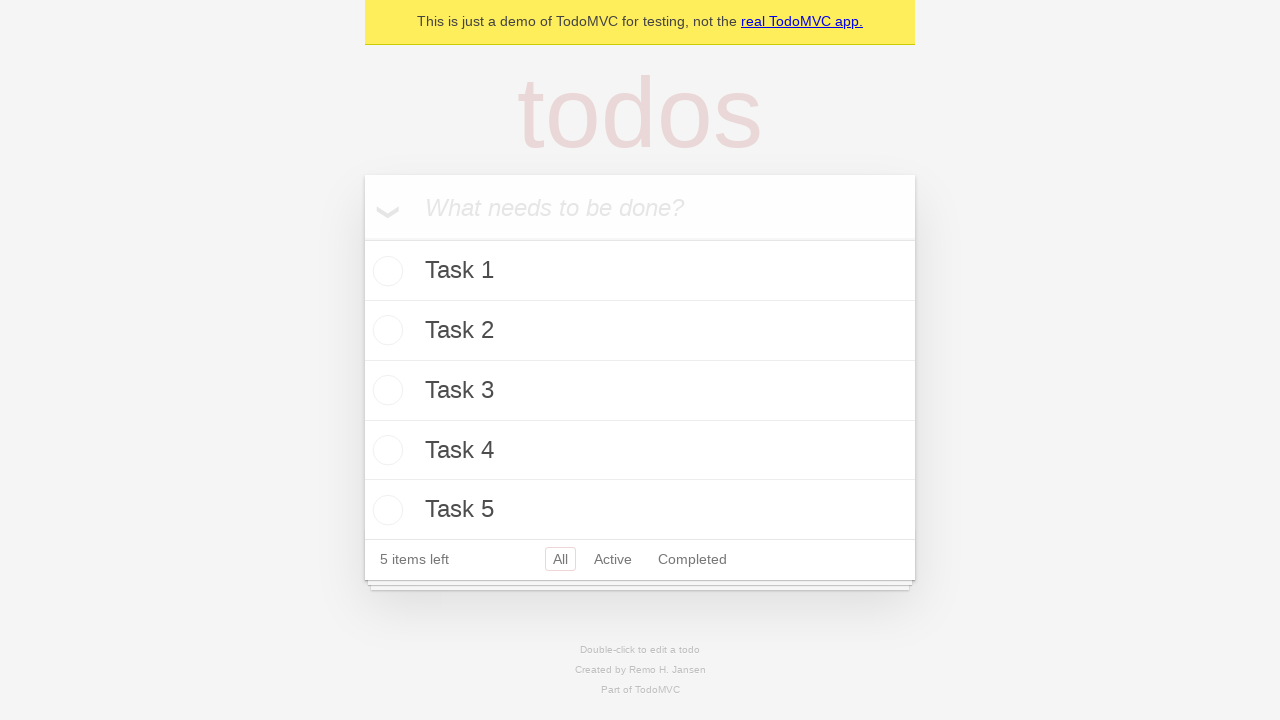

Created dynamic test result verification element on page
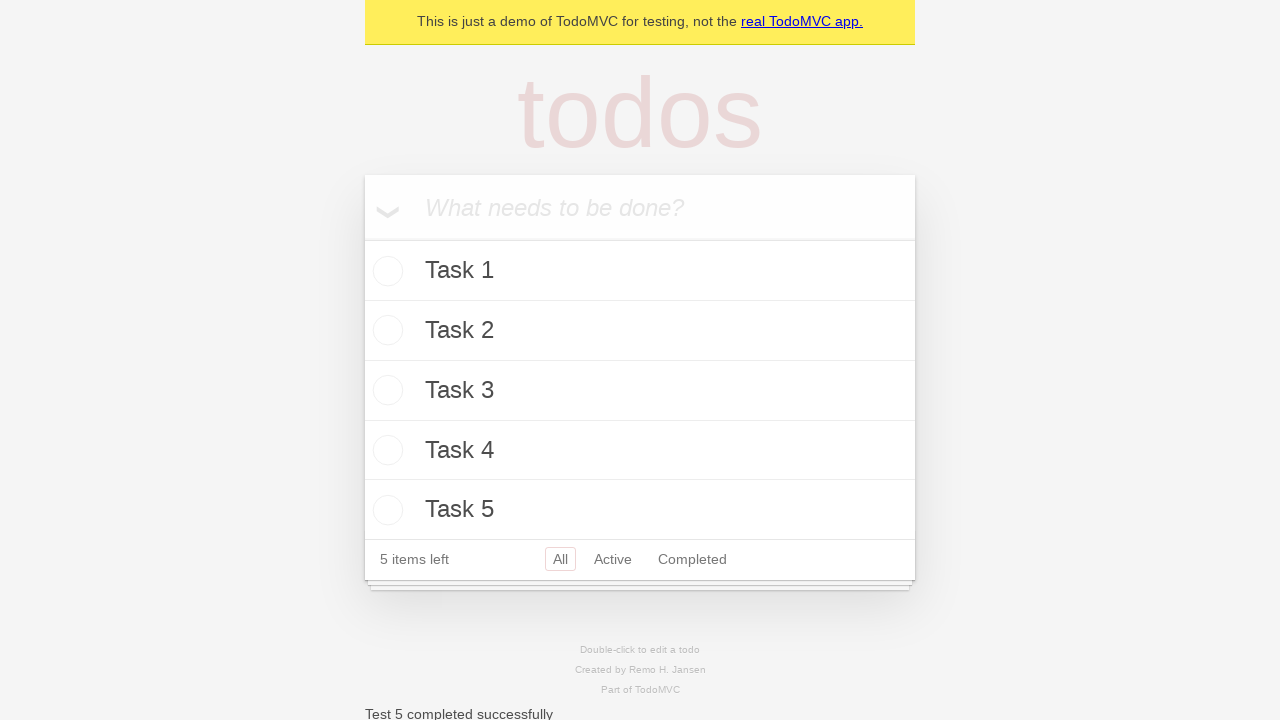

Verified test result element with success message is present
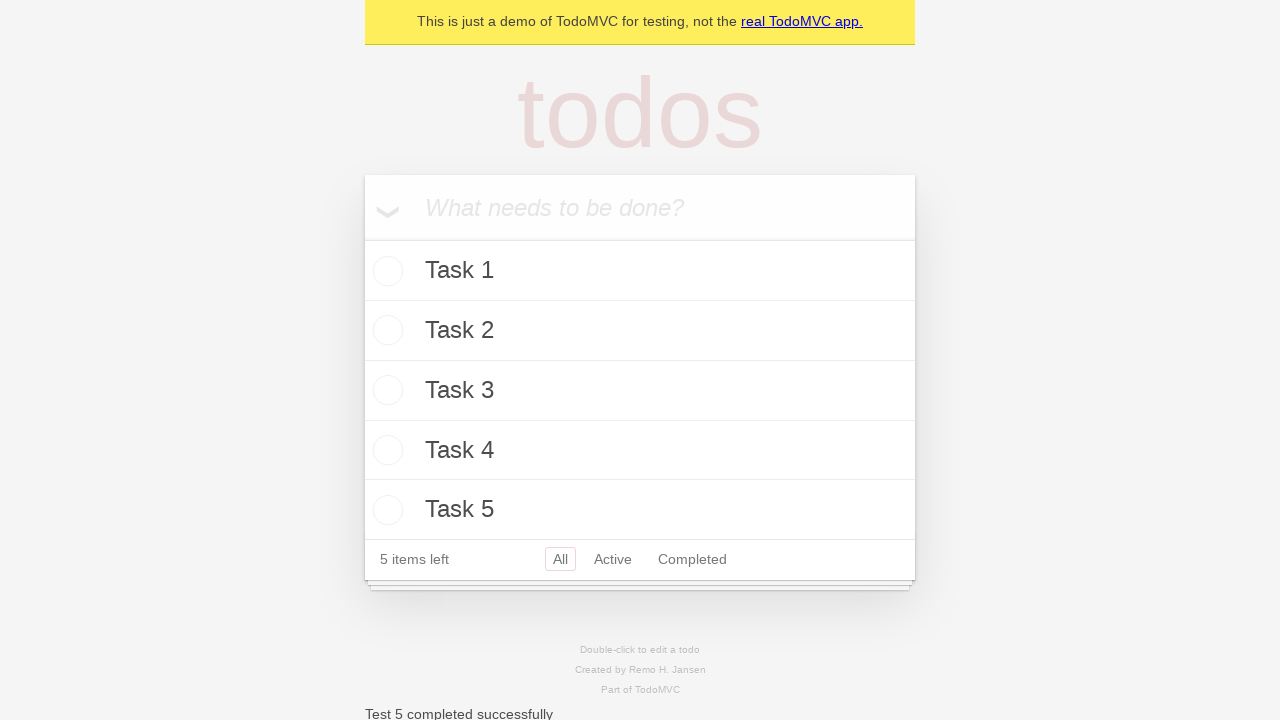

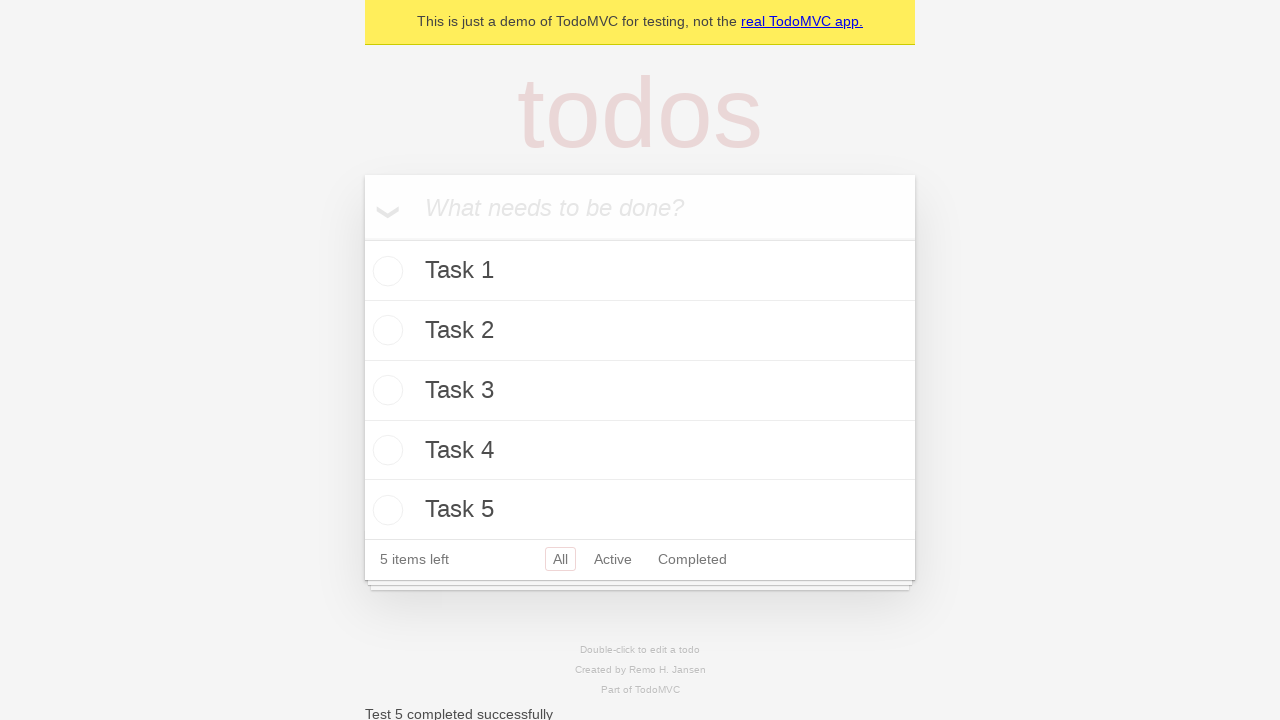